Tests implicit wait functionality by waiting for an element to become visible after a delay on a dynamic properties page

Starting URL: https://demoqa.com/dynamic-properties

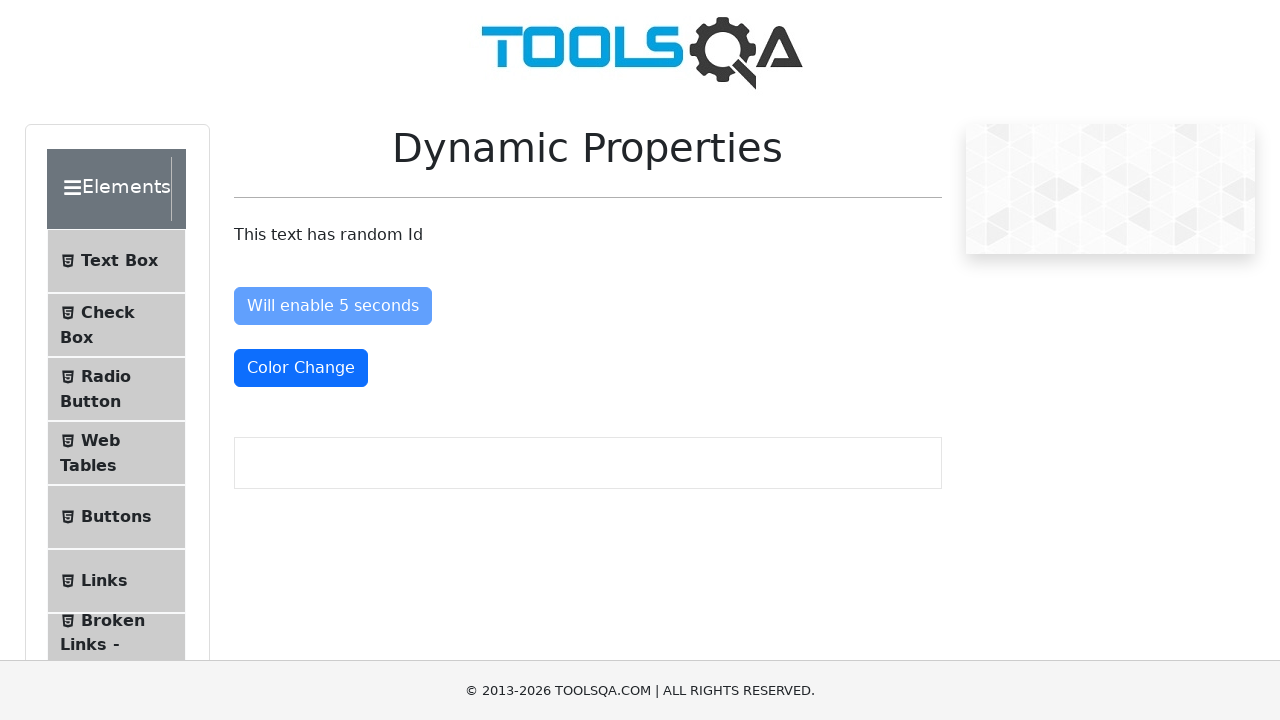

Waited for 'Visible After' button to become visible (implicit wait of ~5 seconds)
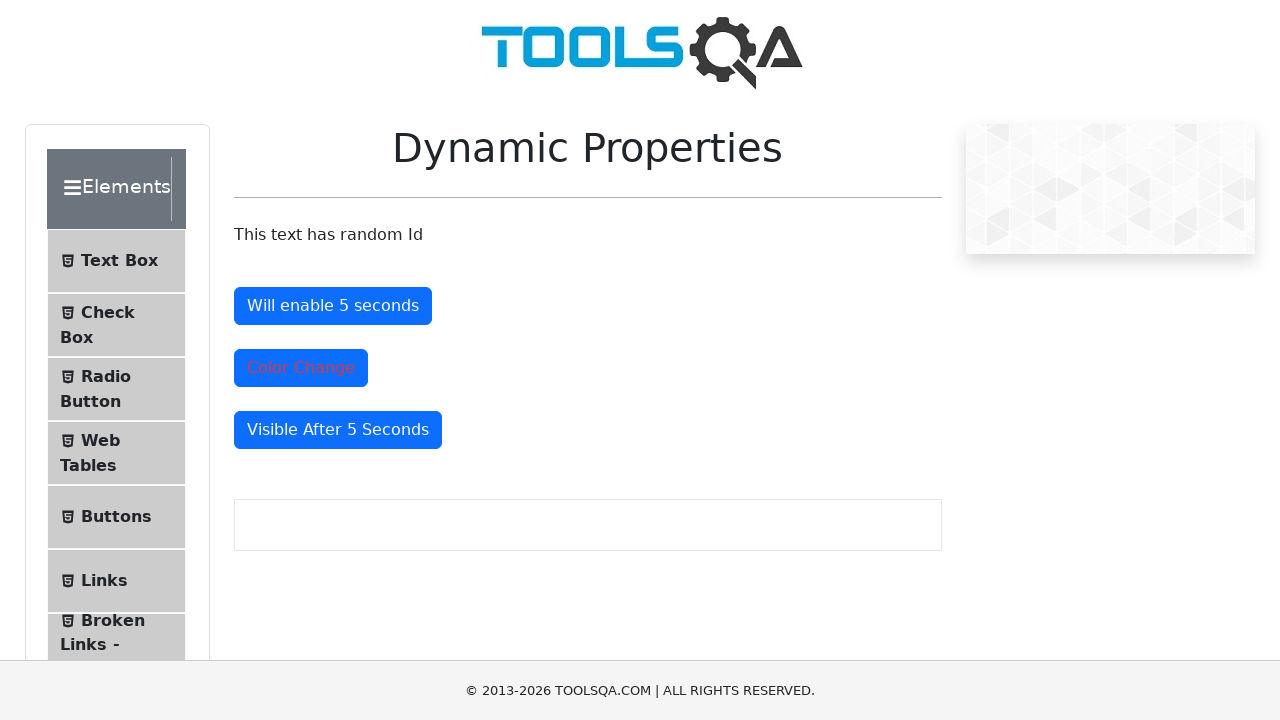

Retrieved text content from 'Visible After' button
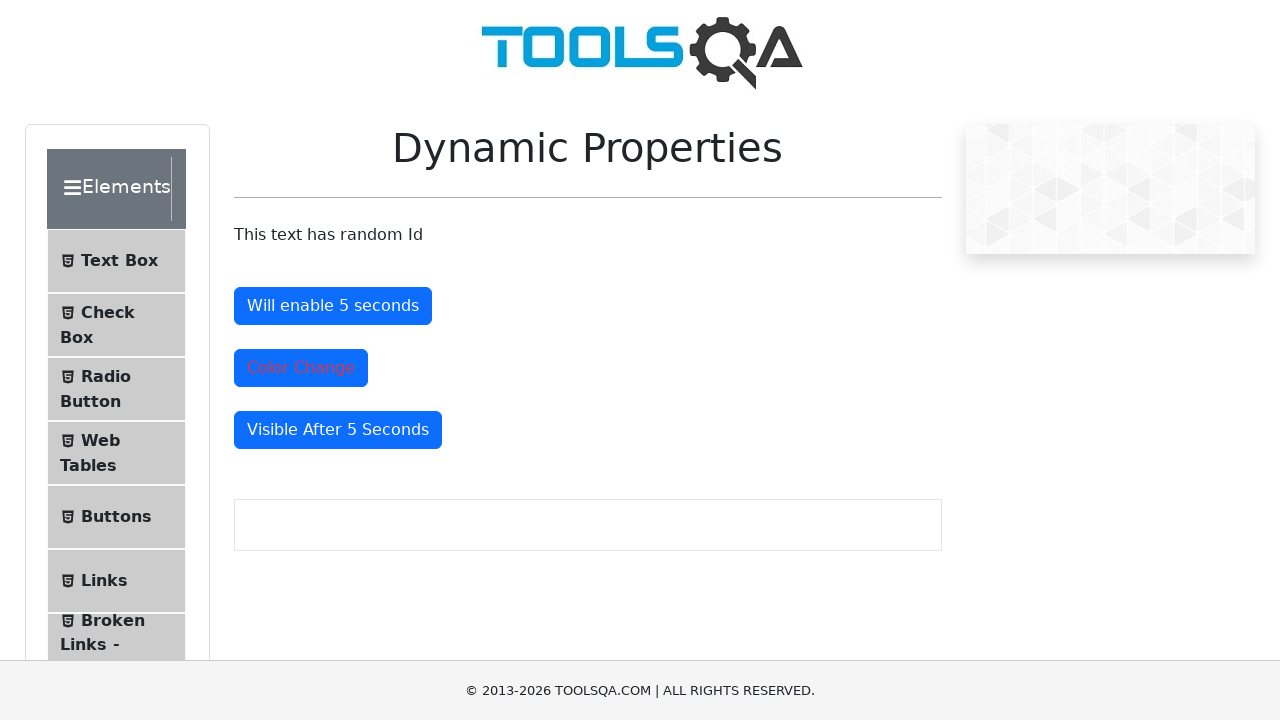

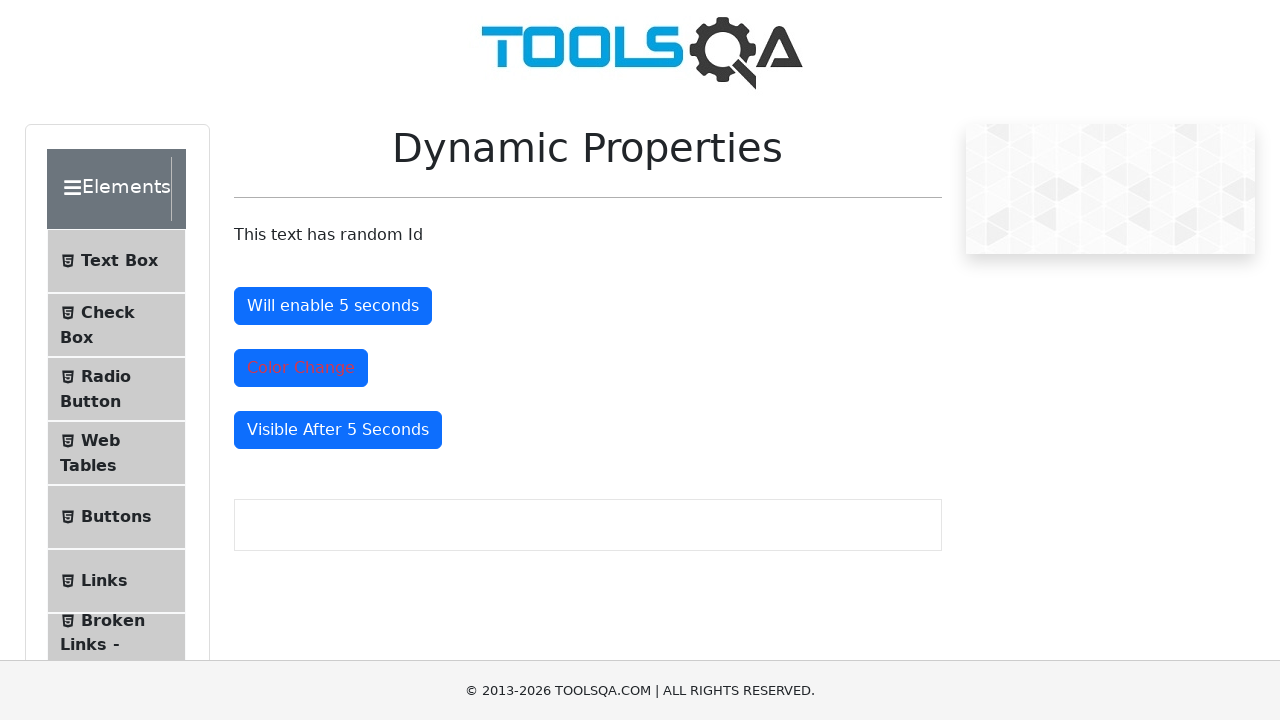